Tests filtering to display only completed todo items by checking one item and clicking the Completed filter

Starting URL: https://demo.playwright.dev/todomvc

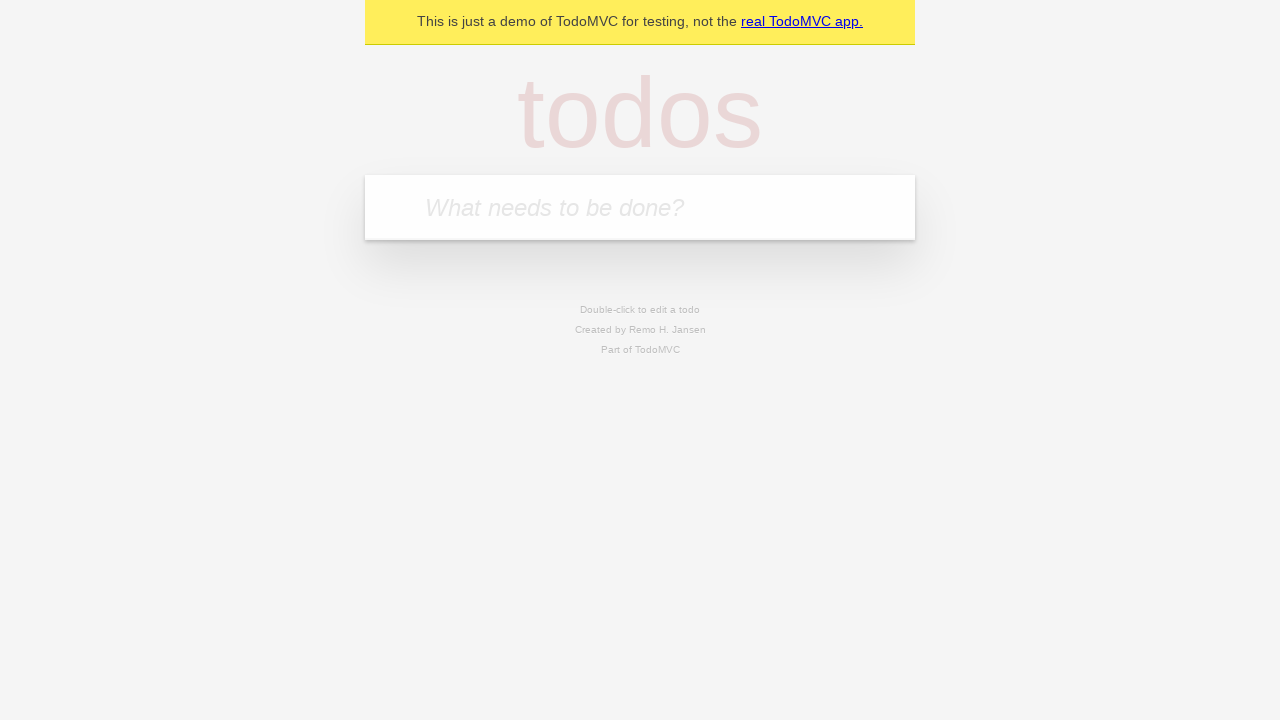

Filled new todo input with 'buy some cheese' on .new-todo
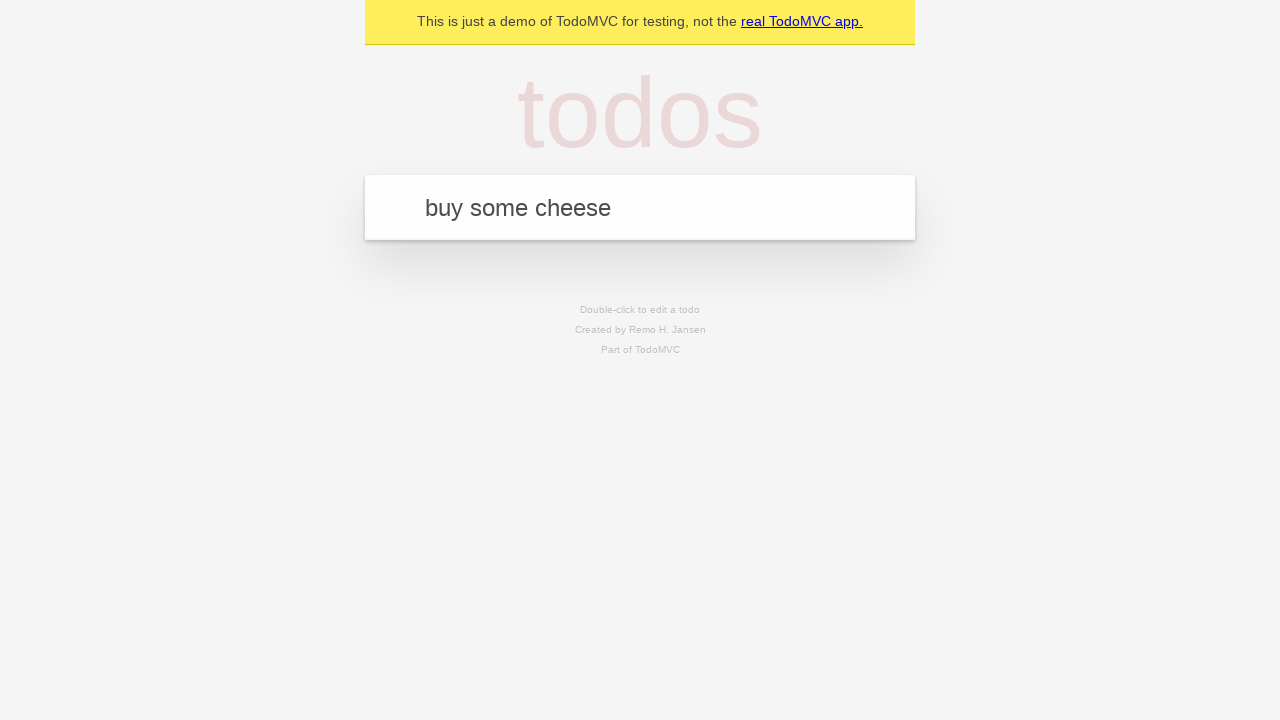

Pressed Enter to create todo item 'buy some cheese' on .new-todo
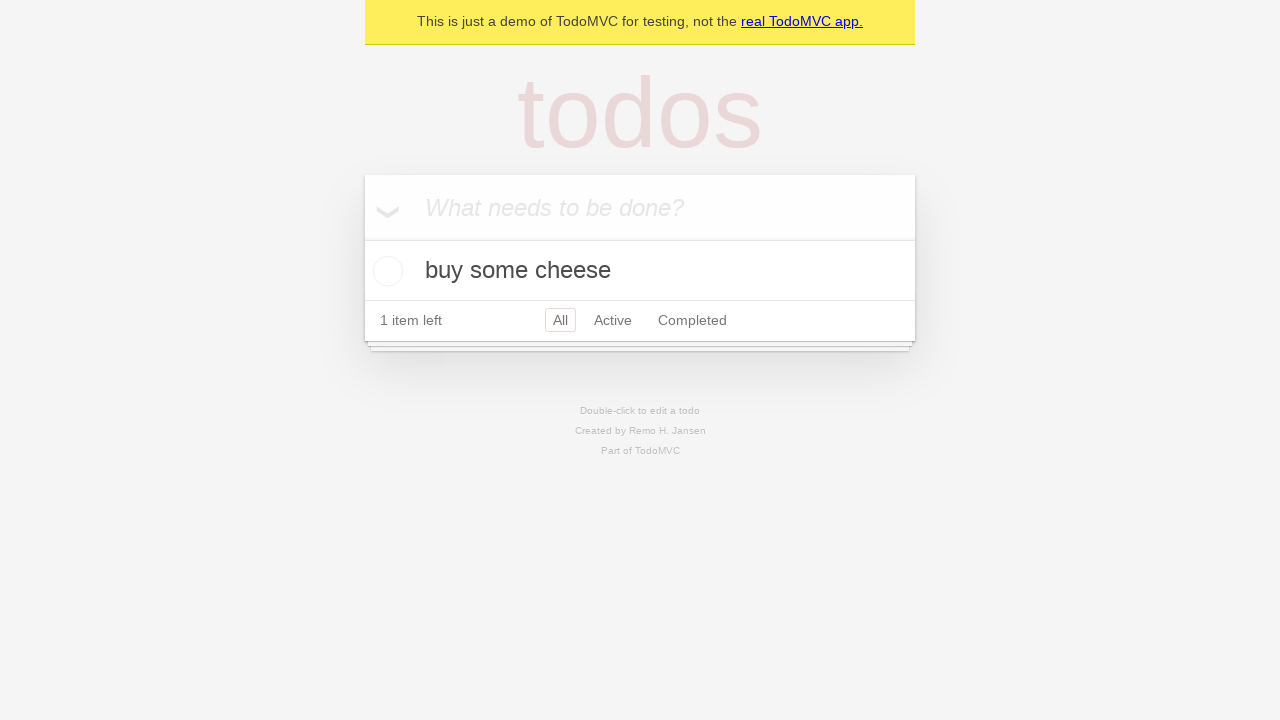

Filled new todo input with 'feed the cat' on .new-todo
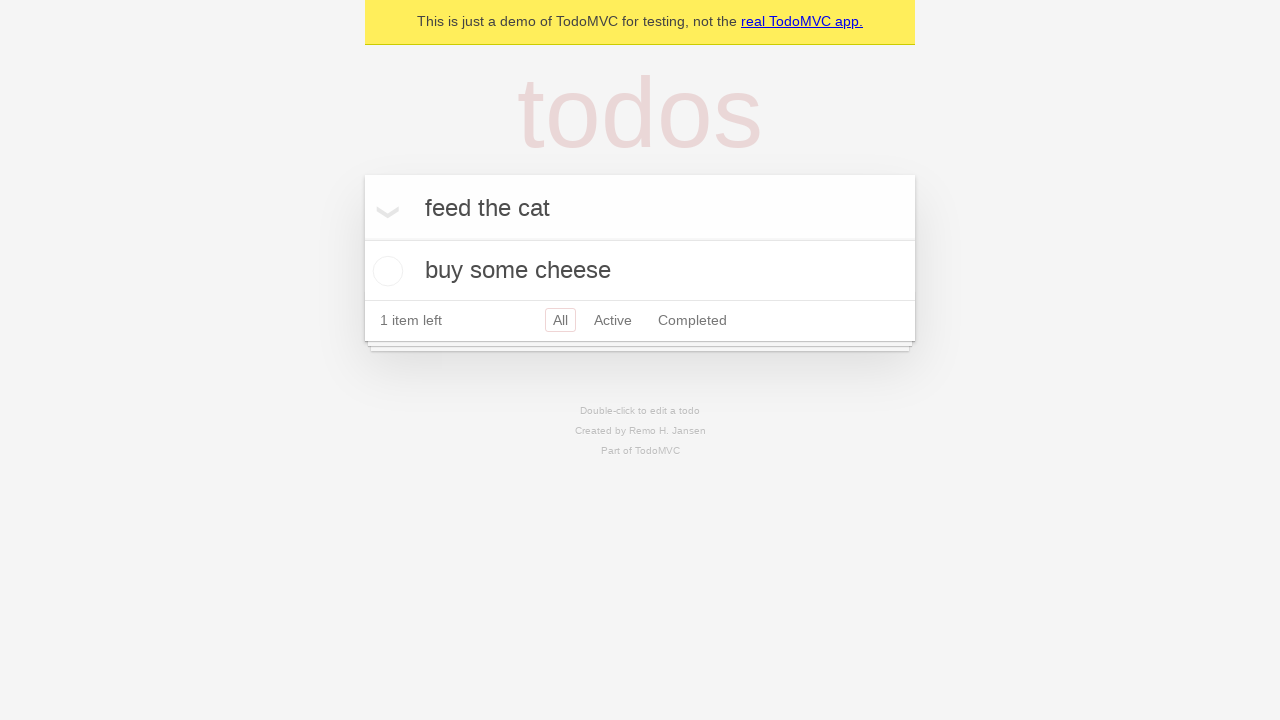

Pressed Enter to create todo item 'feed the cat' on .new-todo
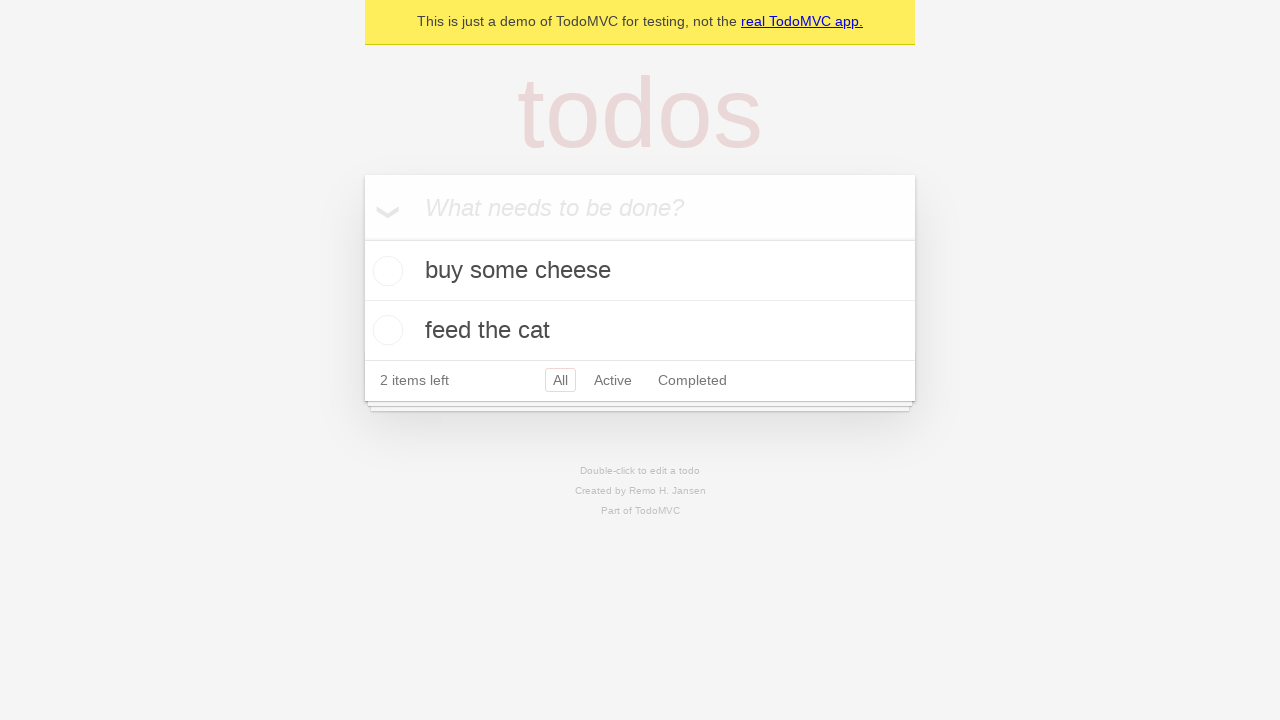

Filled new todo input with 'book a doctors appointment' on .new-todo
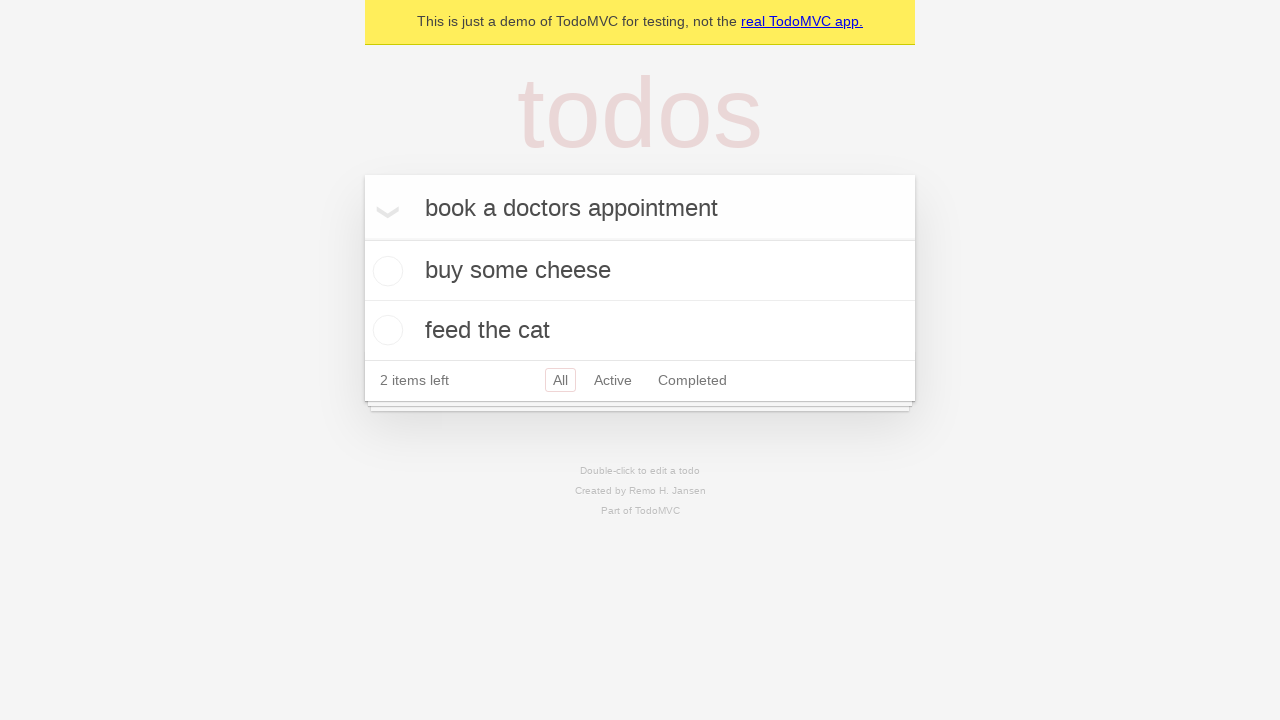

Pressed Enter to create todo item 'book a doctors appointment' on .new-todo
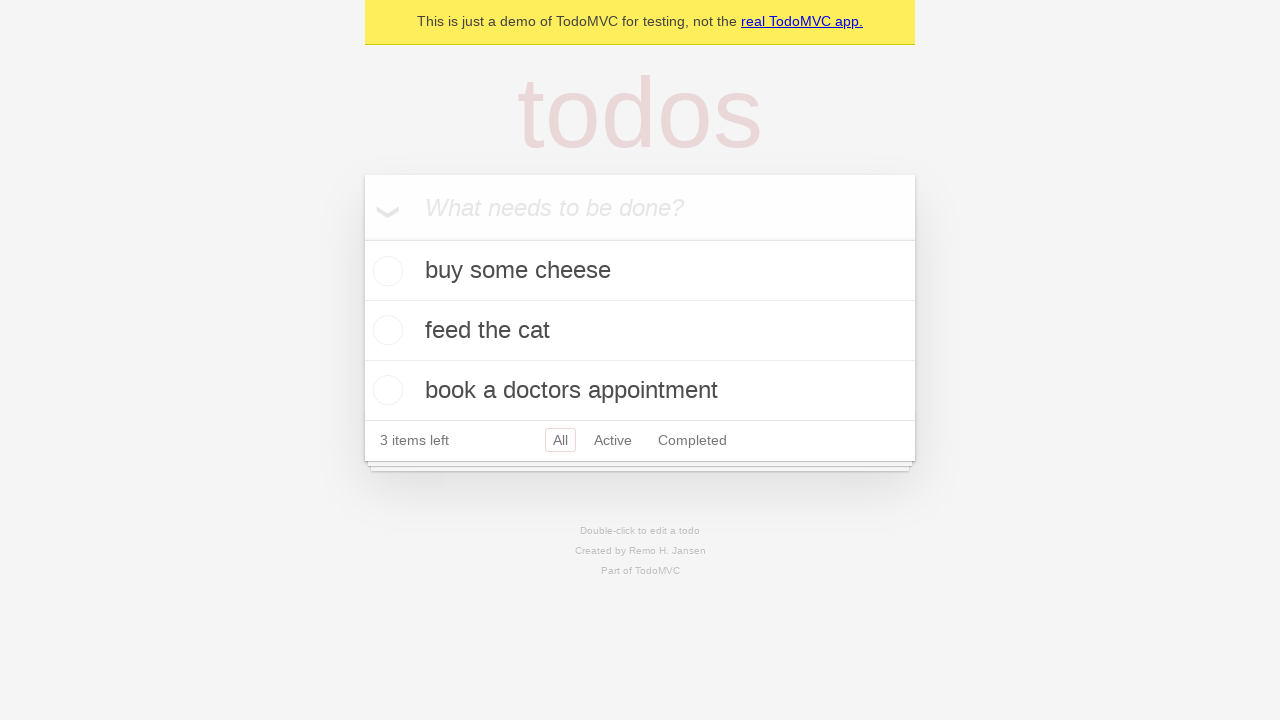

Checked the second todo item as completed at (385, 330) on .todo-list li .toggle >> nth=1
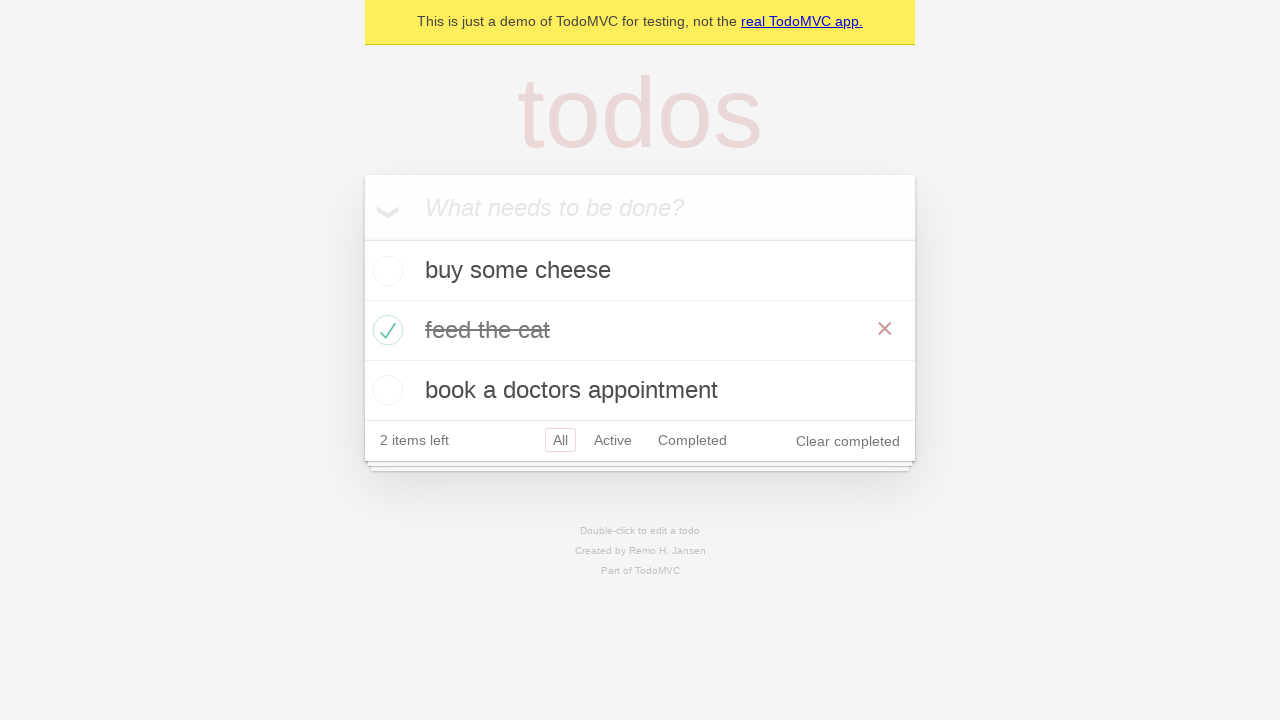

Clicked on Completed filter to display only completed items at (692, 440) on .filters >> text=Completed
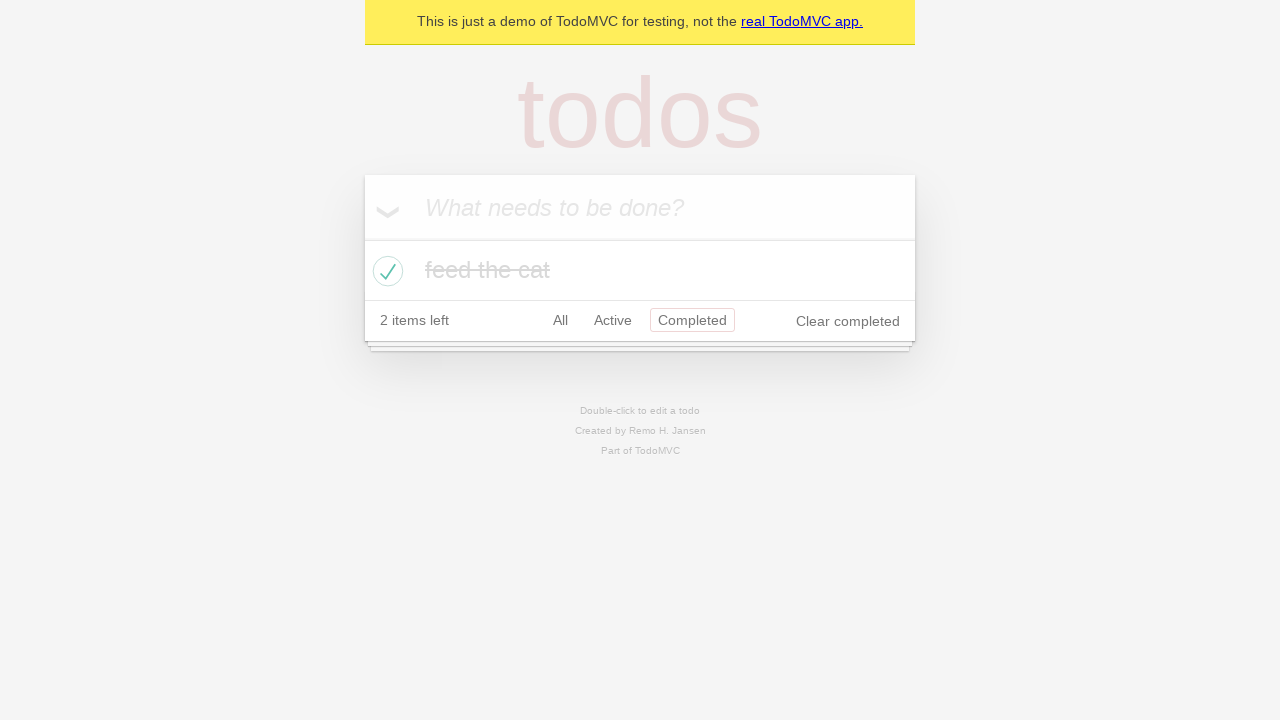

Verified completed todo items are displayed
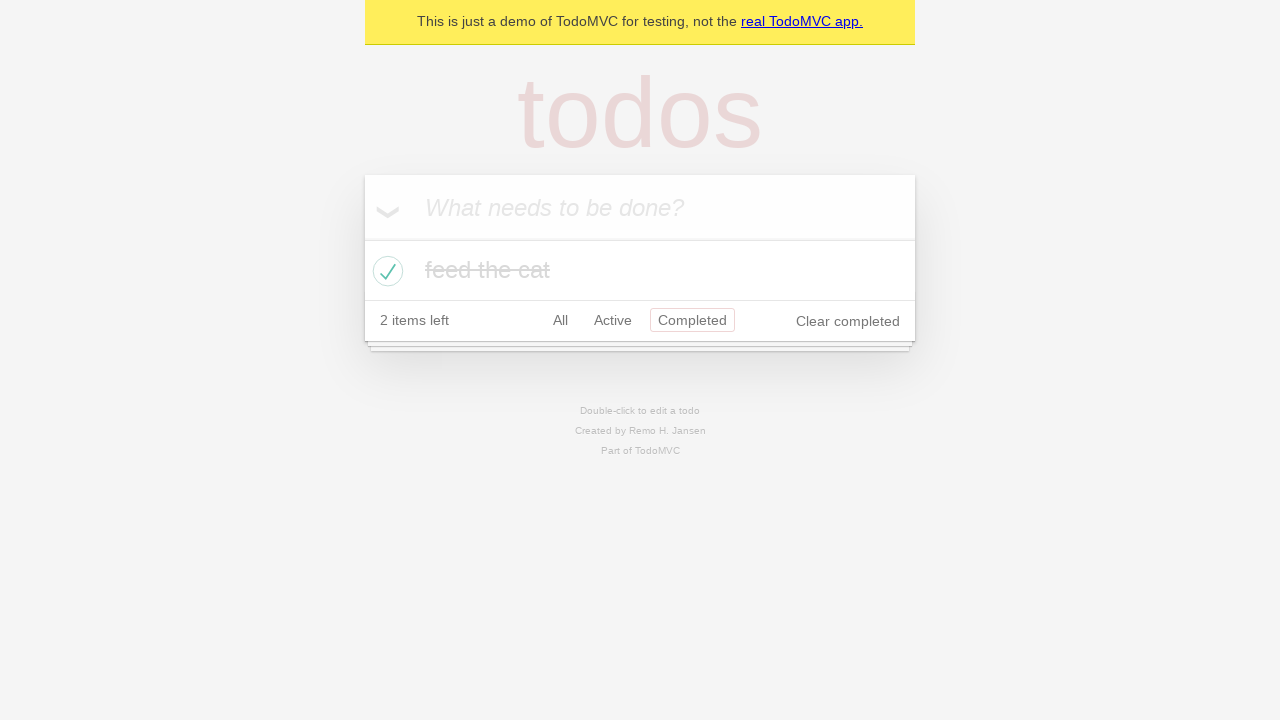

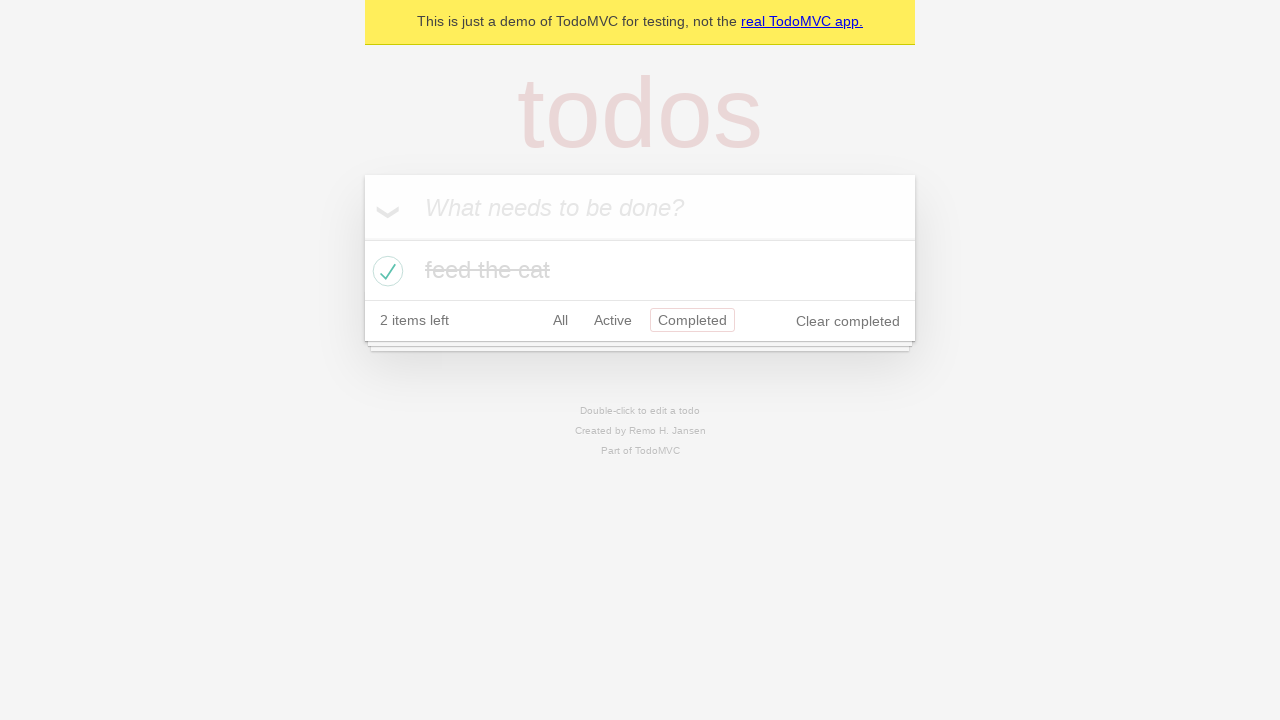